Tests hover functionality by hovering over the first avatar image and verifying that additional user information (caption) appears.

Starting URL: http://the-internet.herokuapp.com/hovers

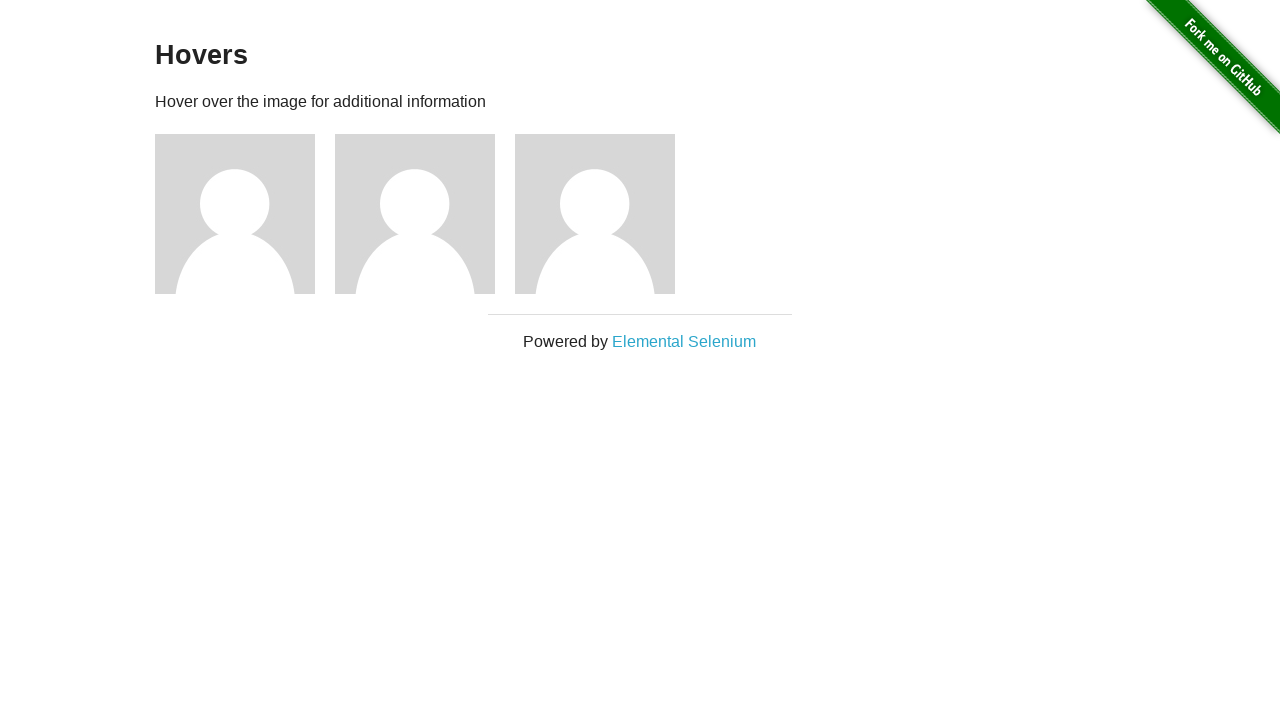

Hovered over the first avatar image at (245, 214) on .figure >> nth=0
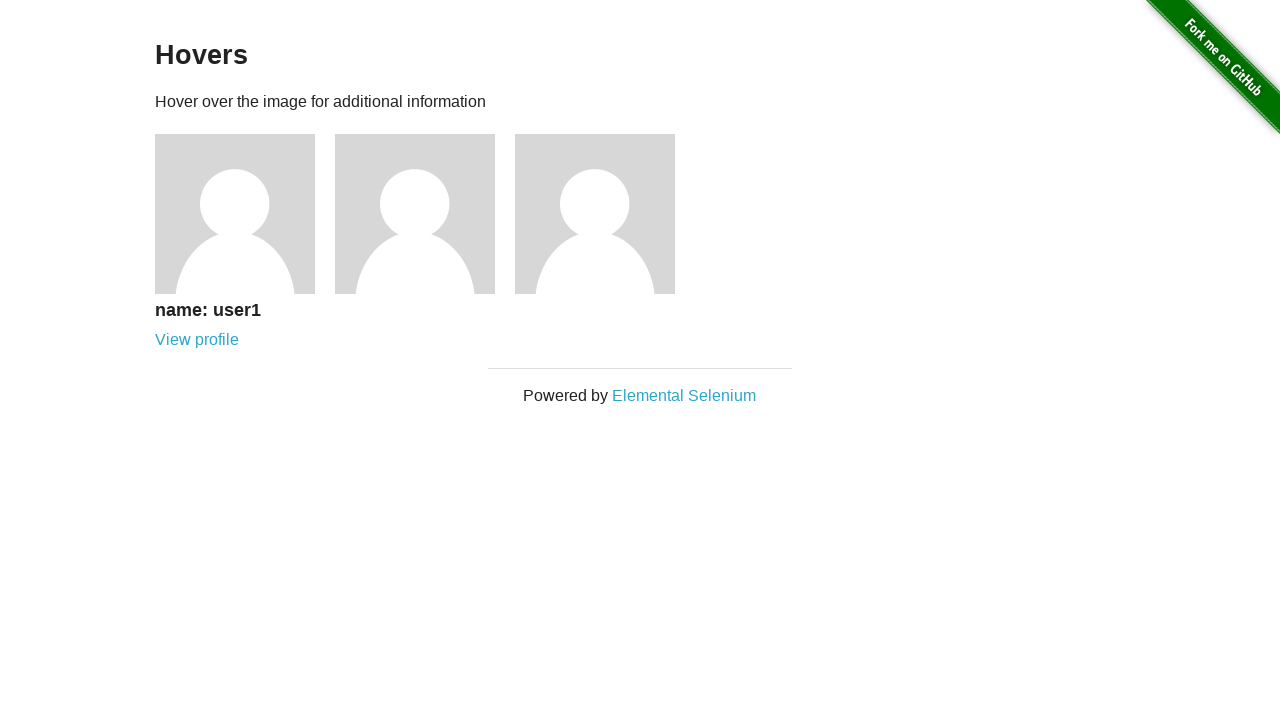

Caption element became visible after hovering
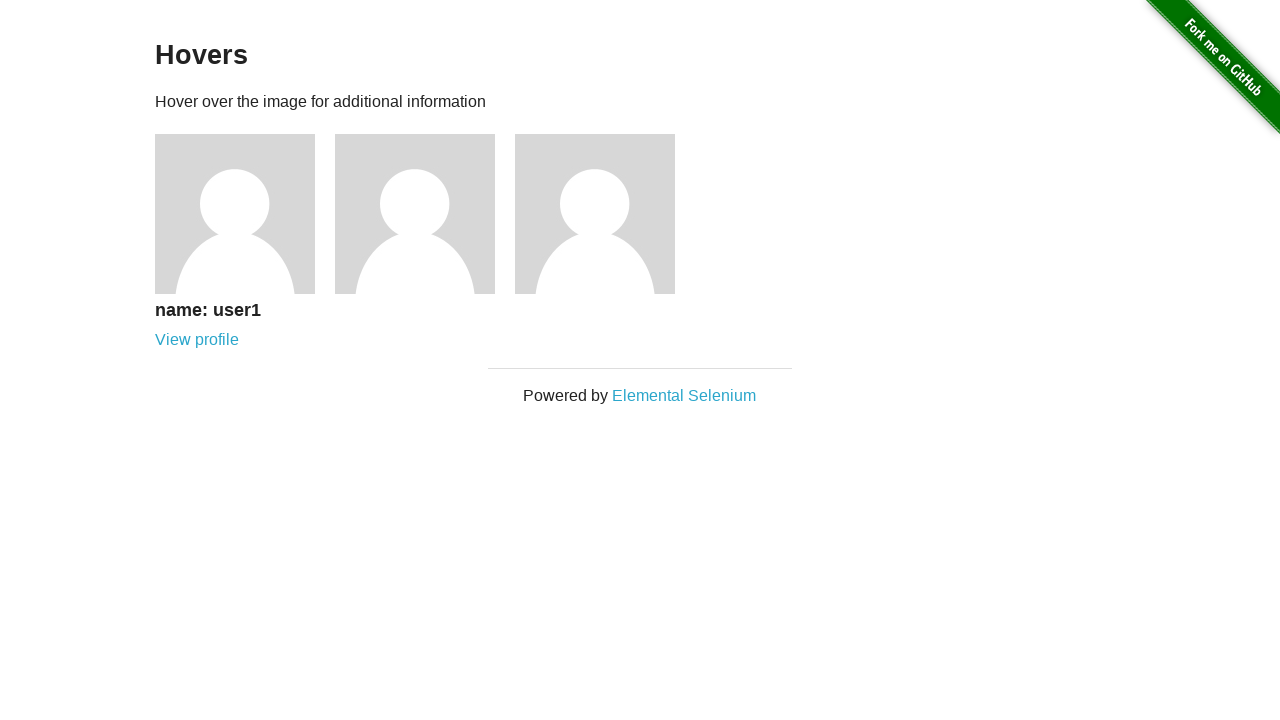

Verified that the caption is visible and user information is displayed
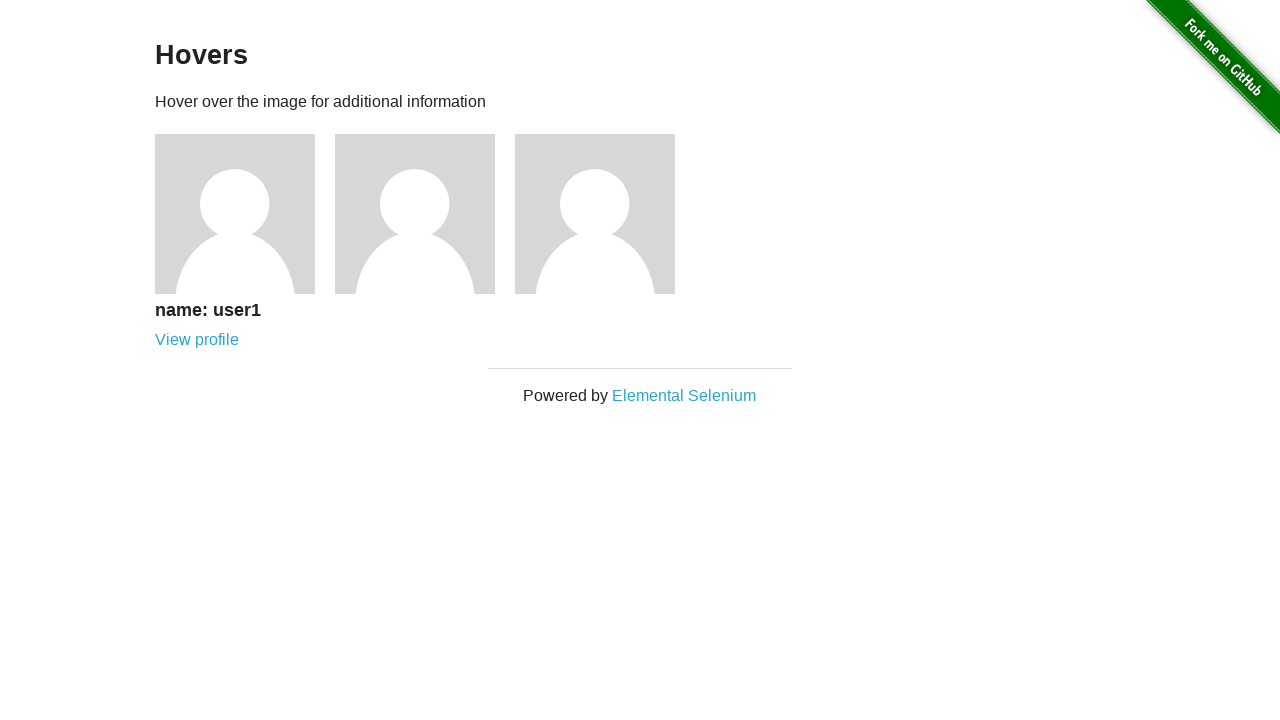

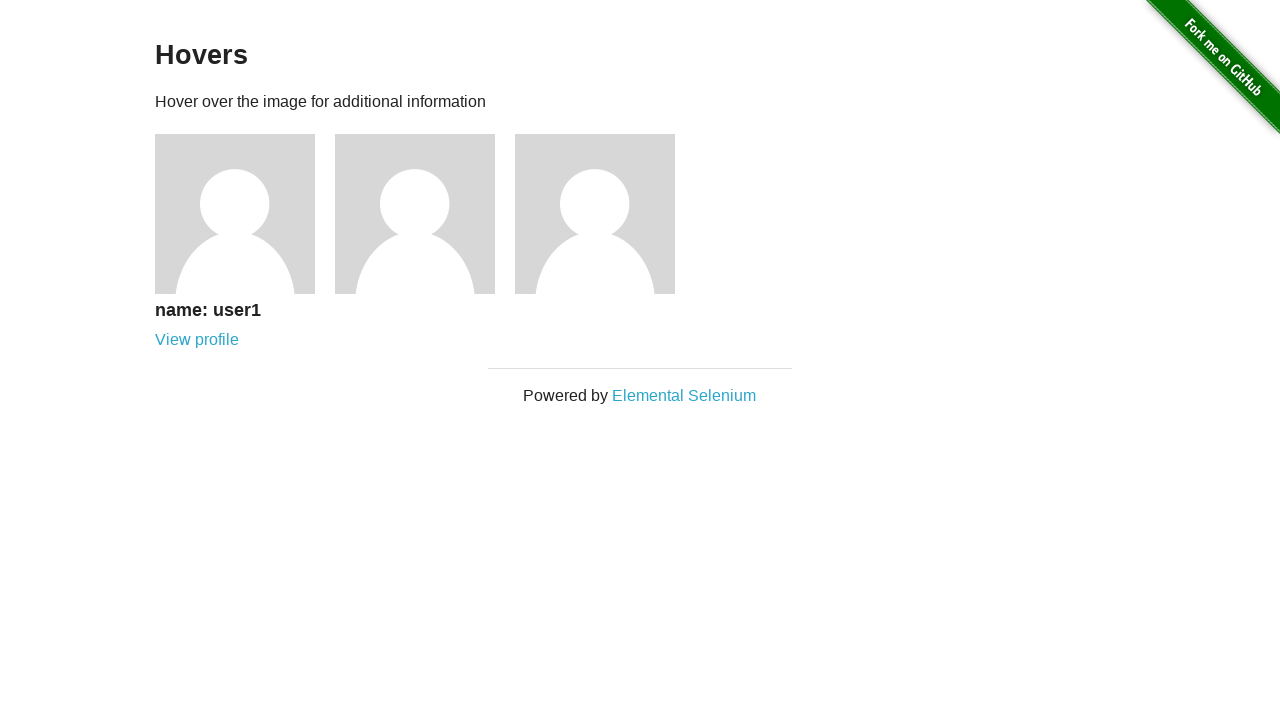